Tests that new todo items are appended to the bottom of the list with correct count

Starting URL: https://demo.playwright.dev/todomvc

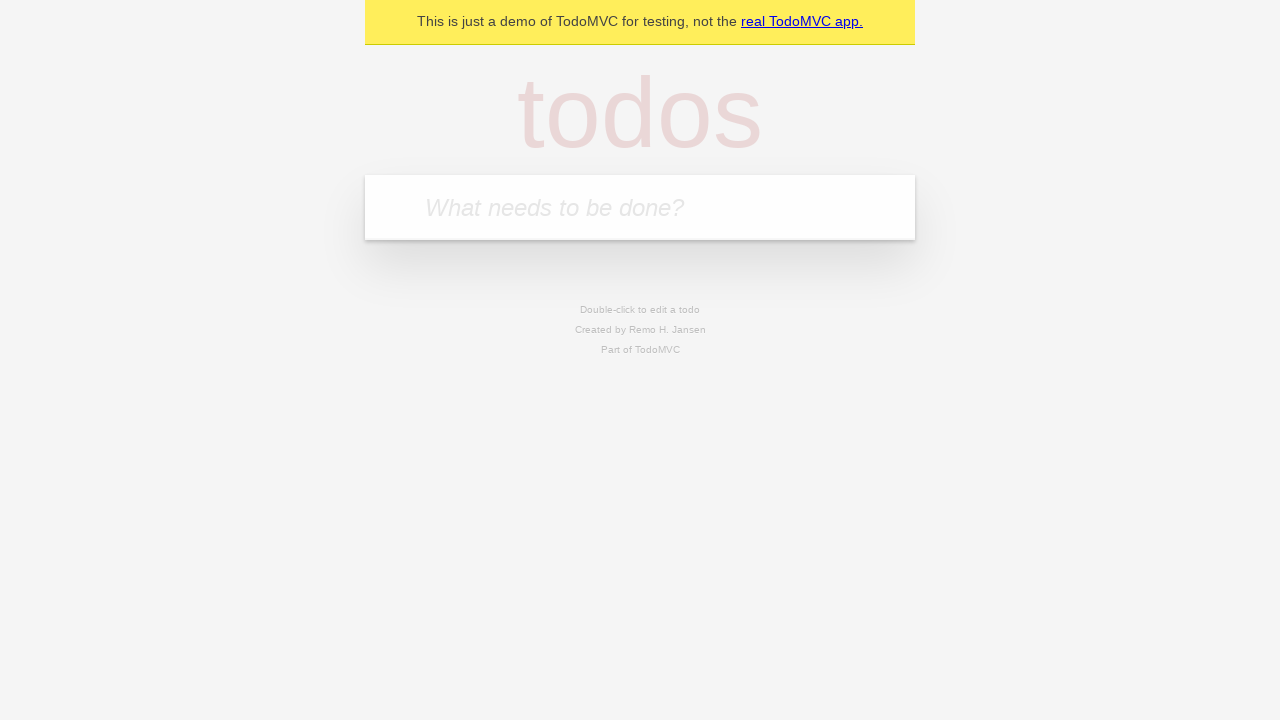

Located the 'What needs to be done?' input field
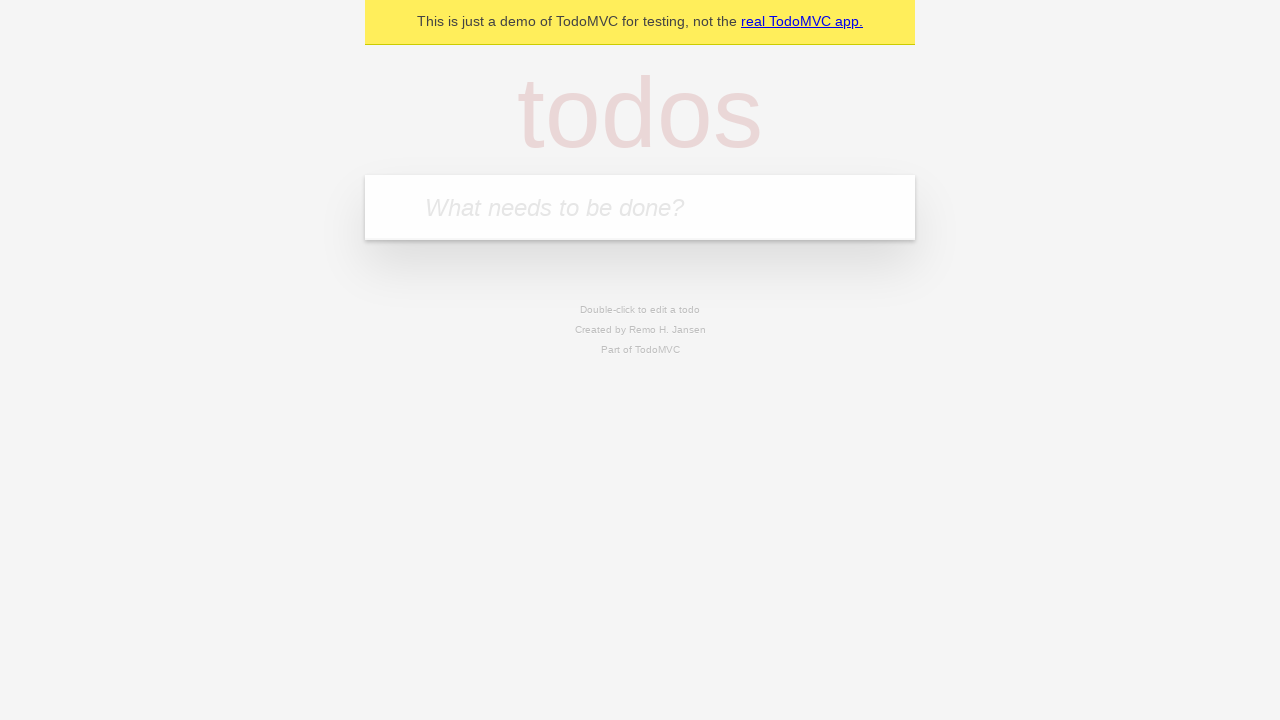

Filled first todo item with 'buy some cheese' on internal:attr=[placeholder="What needs to be done?"i]
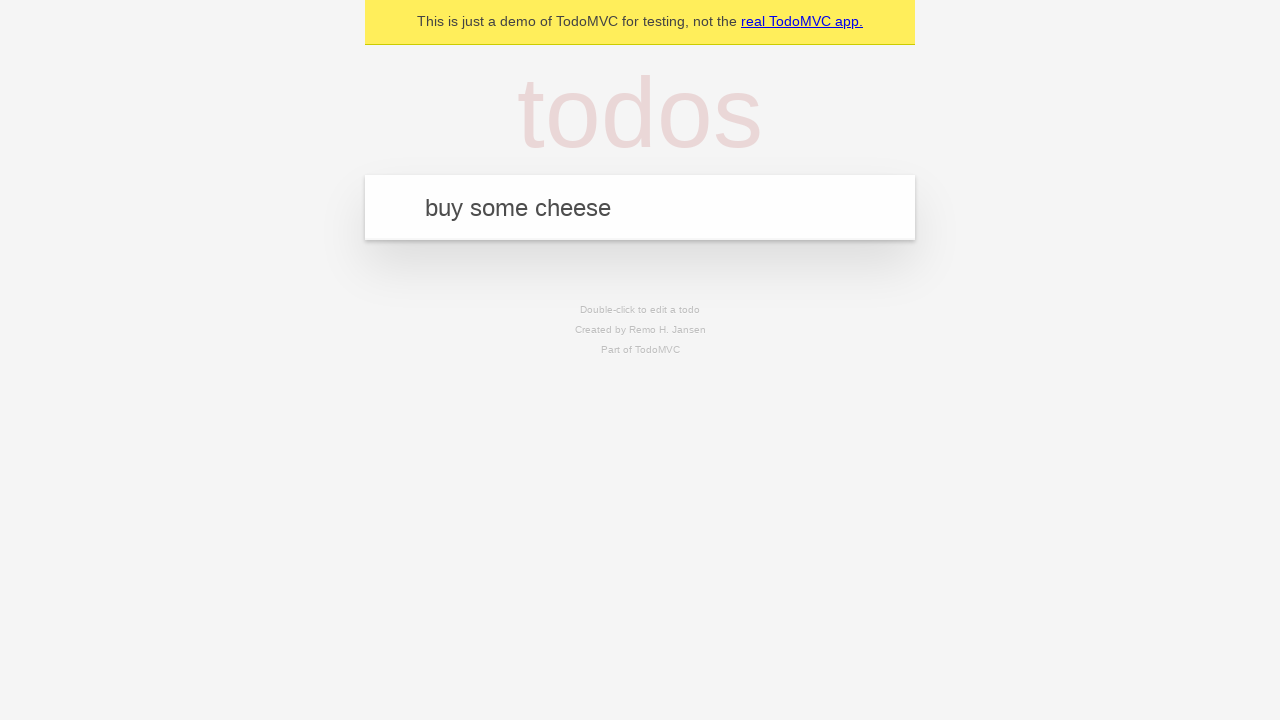

Pressed Enter to add first todo item on internal:attr=[placeholder="What needs to be done?"i]
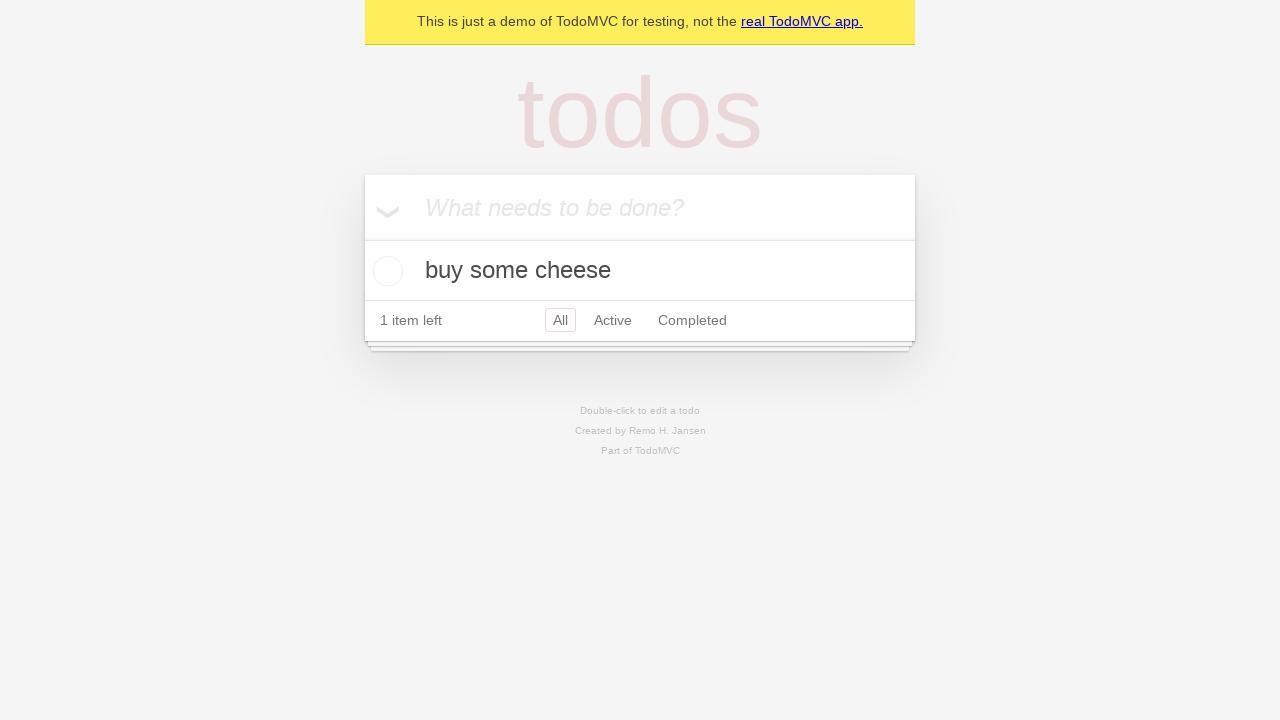

Filled second todo item with 'feed the cat' on internal:attr=[placeholder="What needs to be done?"i]
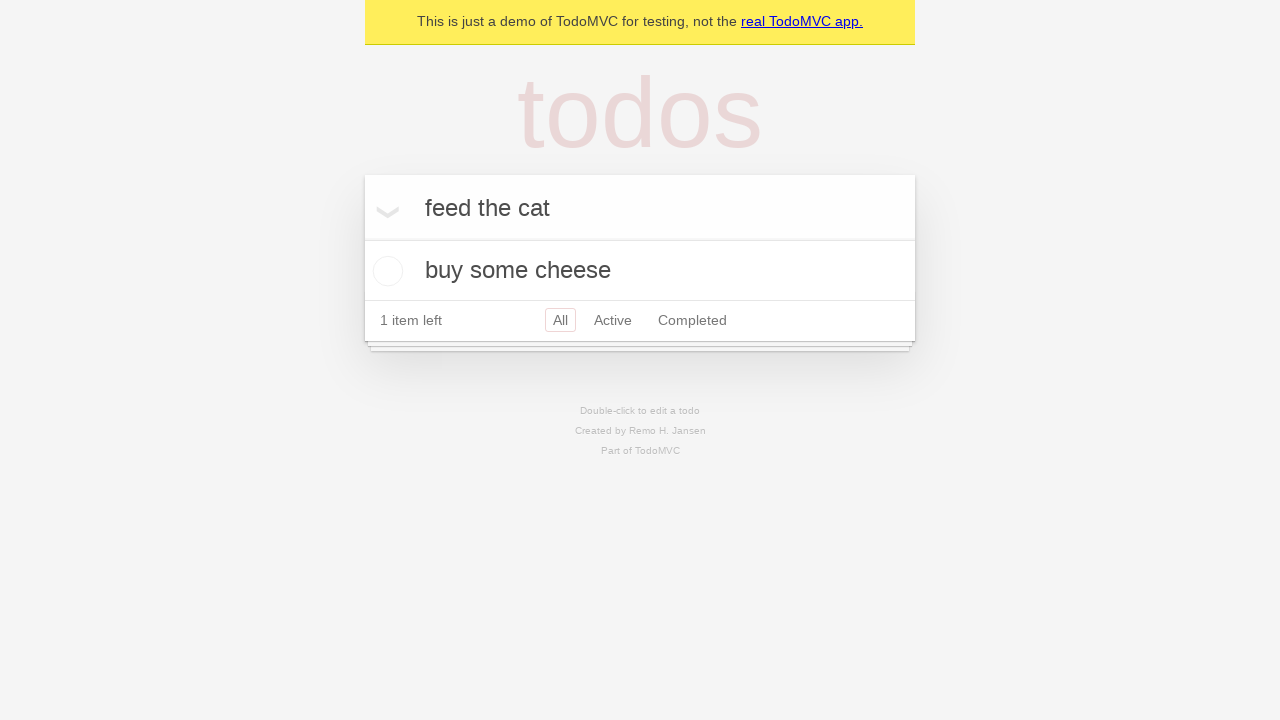

Pressed Enter to add second todo item on internal:attr=[placeholder="What needs to be done?"i]
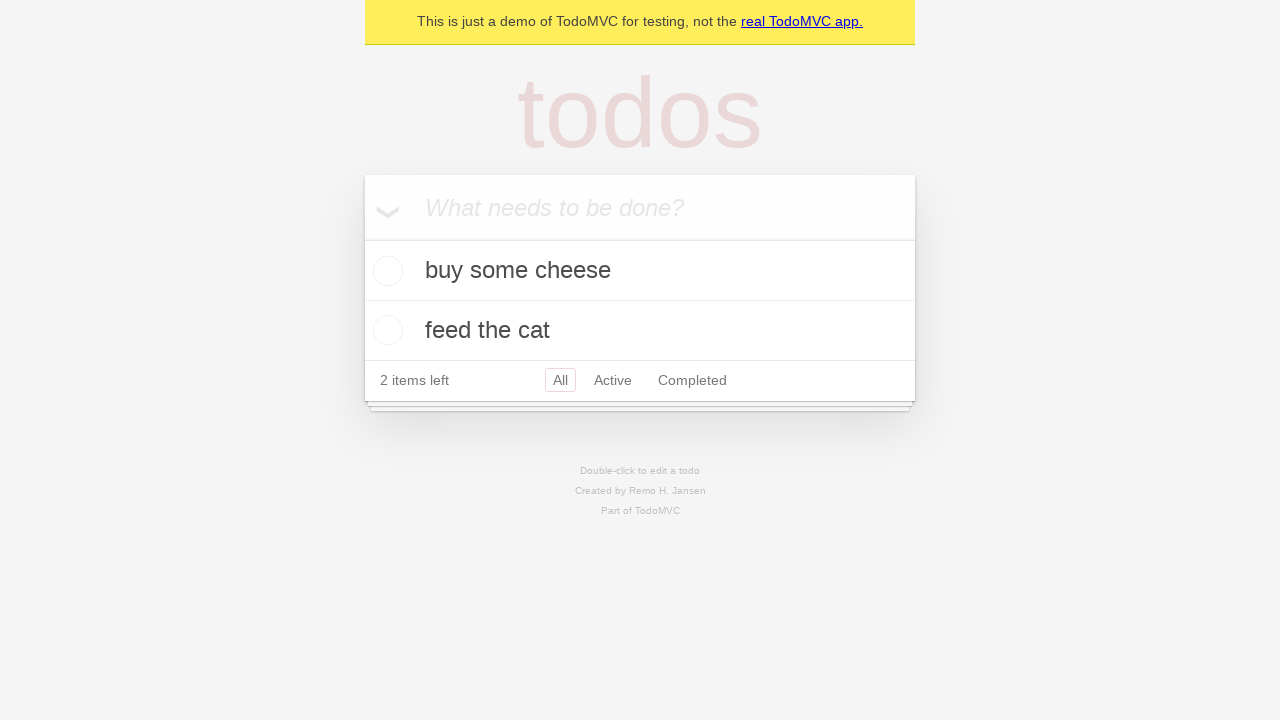

Filled third todo item with 'book a doctors appointment' on internal:attr=[placeholder="What needs to be done?"i]
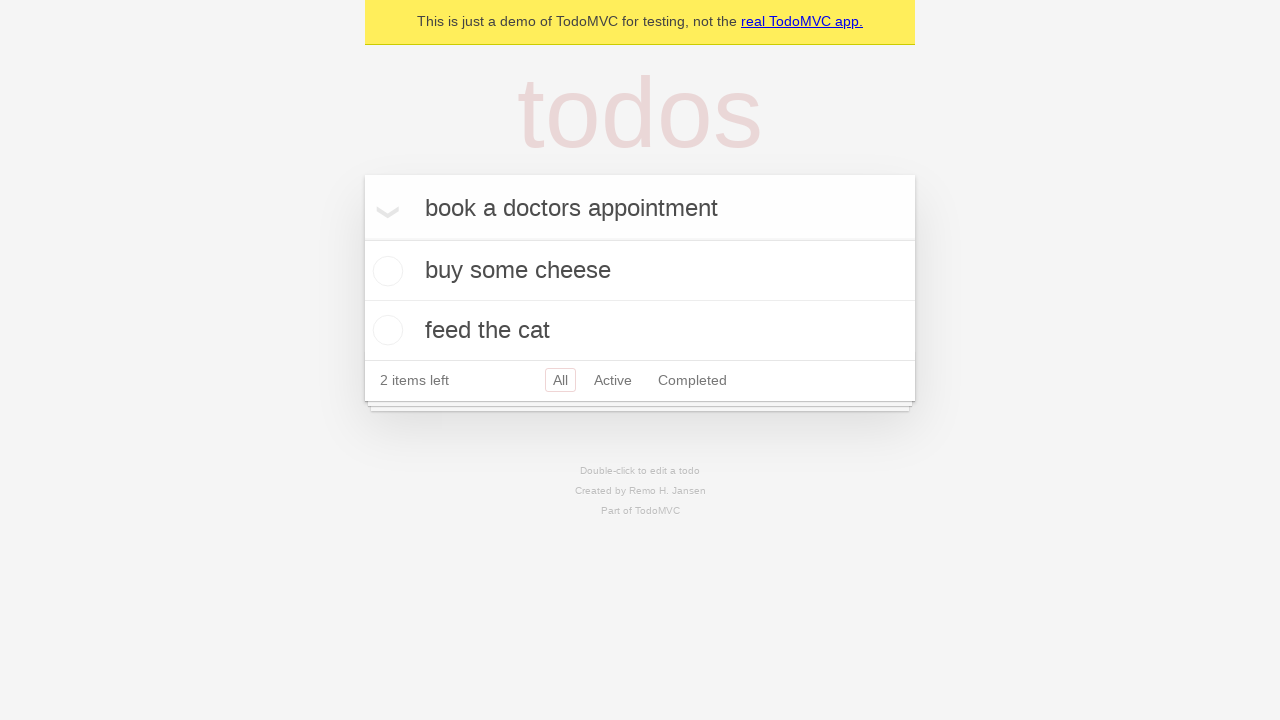

Pressed Enter to add third todo item on internal:attr=[placeholder="What needs to be done?"i]
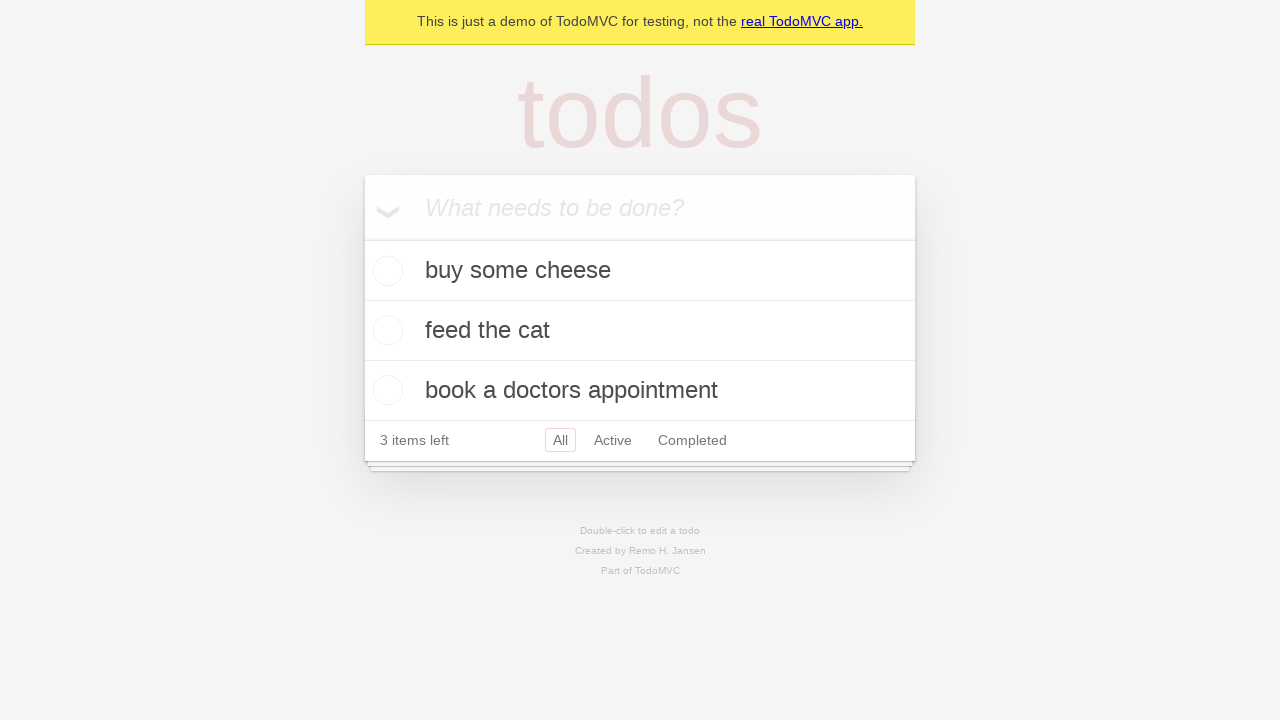

Todo count element appeared, confirming all 3 items were added to the list
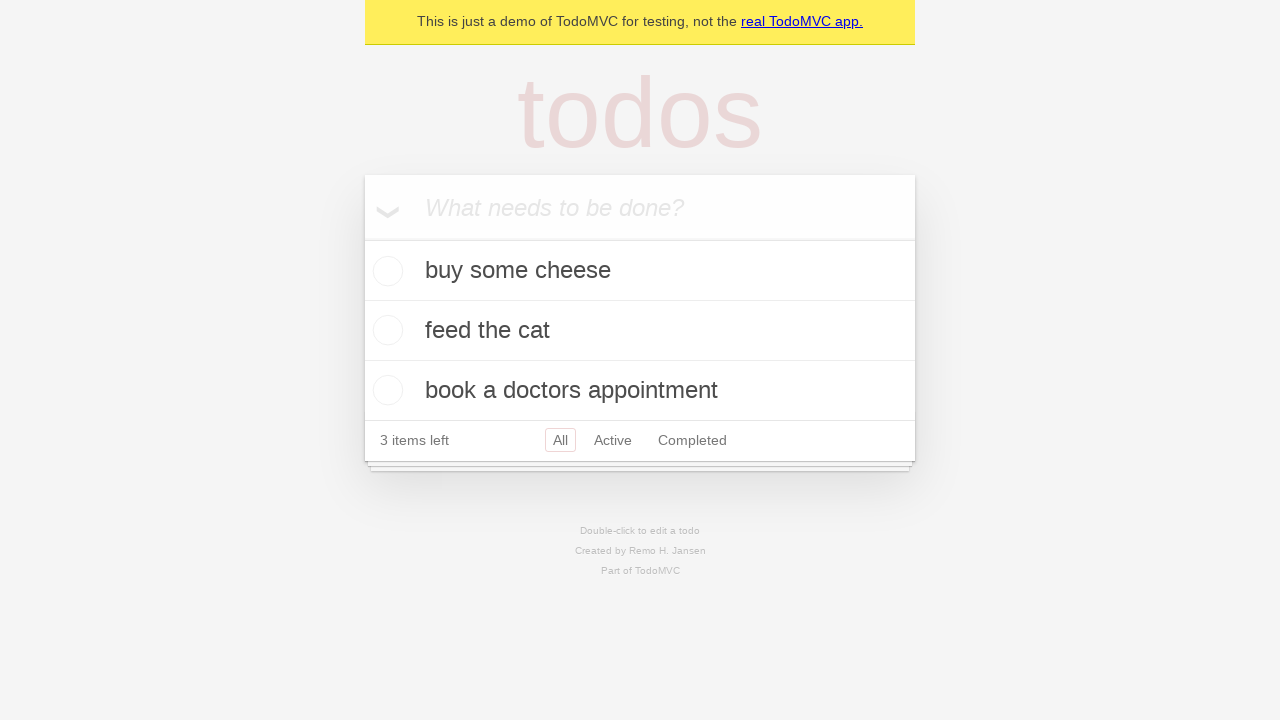

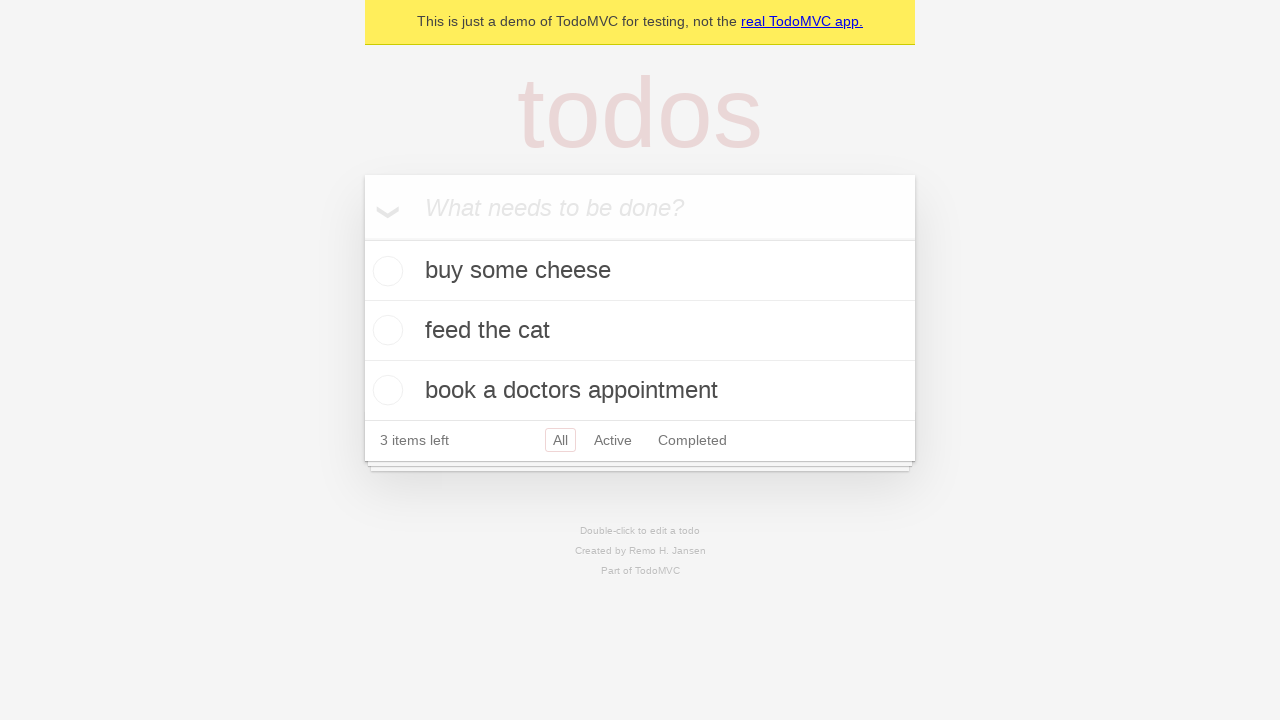